Tests filtering to display only completed items

Starting URL: https://demo.playwright.dev/todomvc

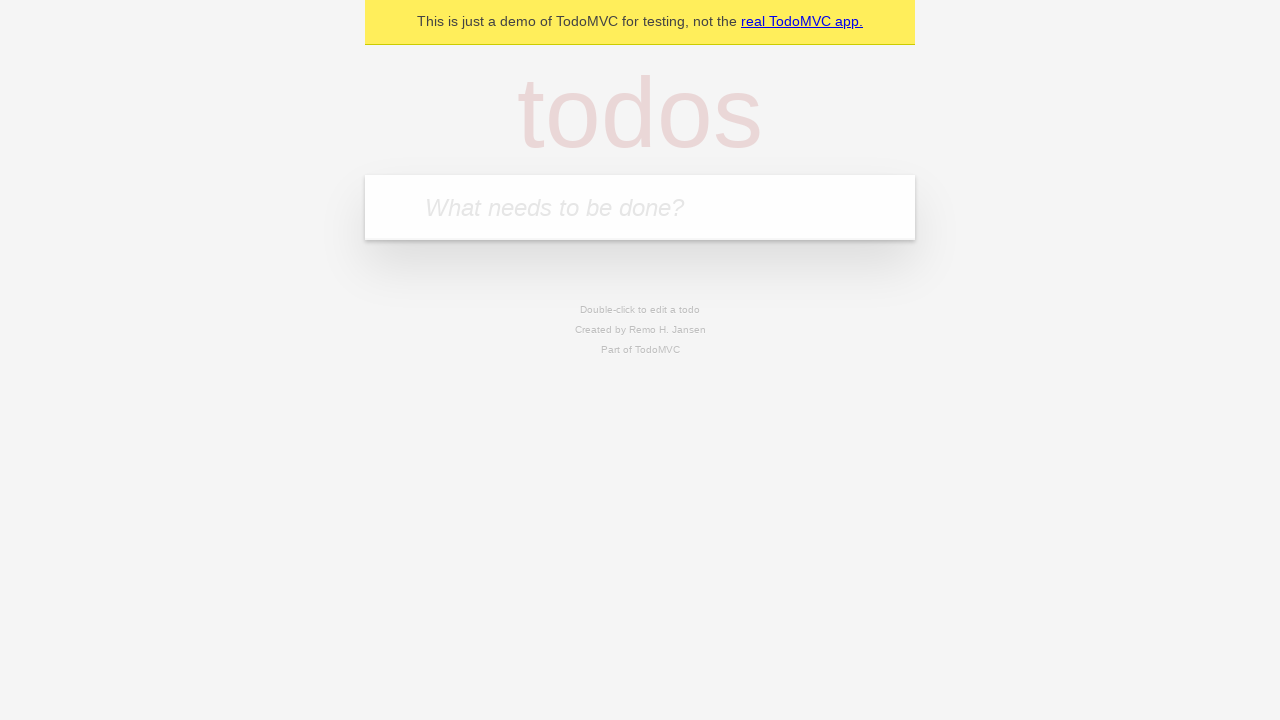

Filled todo input with 'buy some cheese' on internal:attr=[placeholder="What needs to be done?"i]
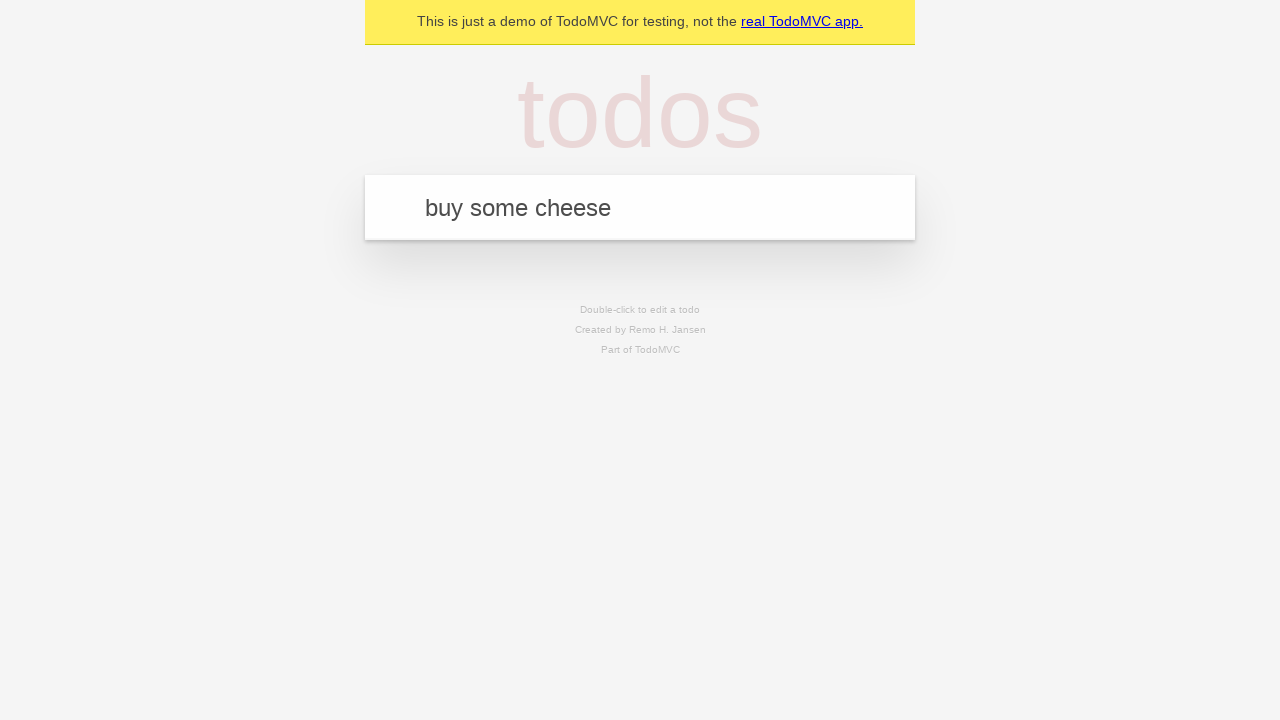

Pressed Enter to add first todo item on internal:attr=[placeholder="What needs to be done?"i]
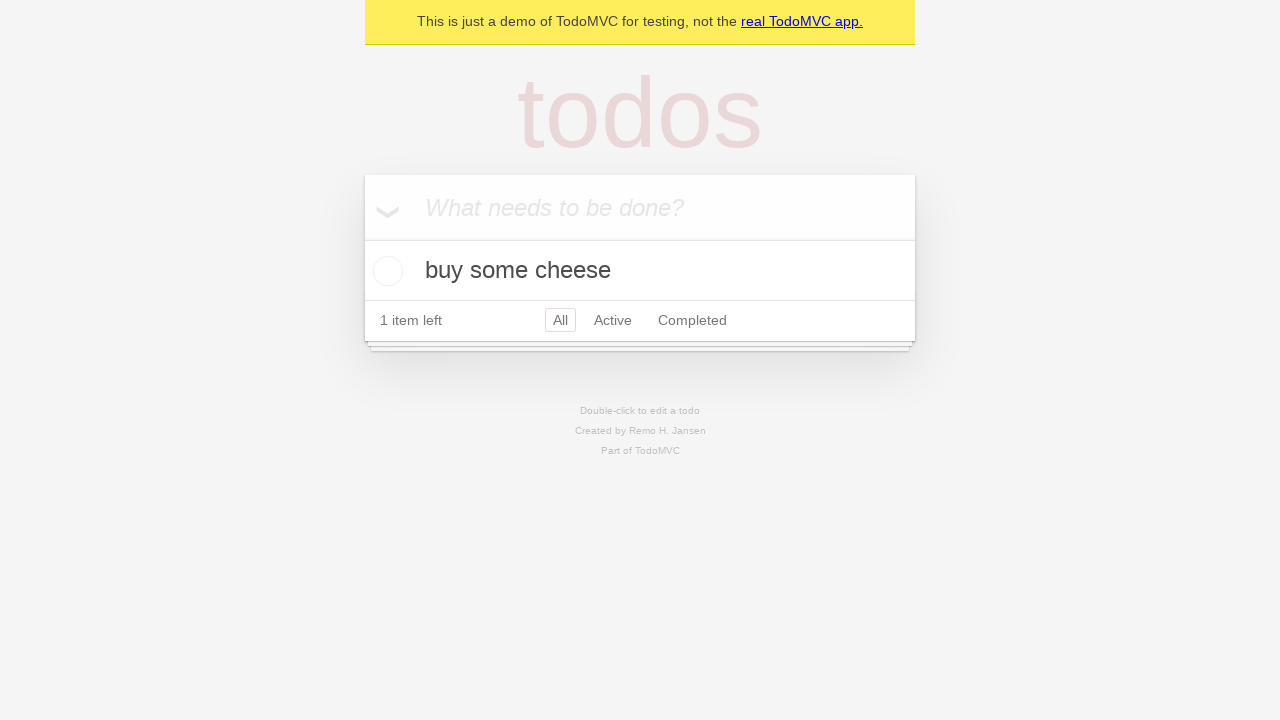

Filled todo input with 'feed the cat' on internal:attr=[placeholder="What needs to be done?"i]
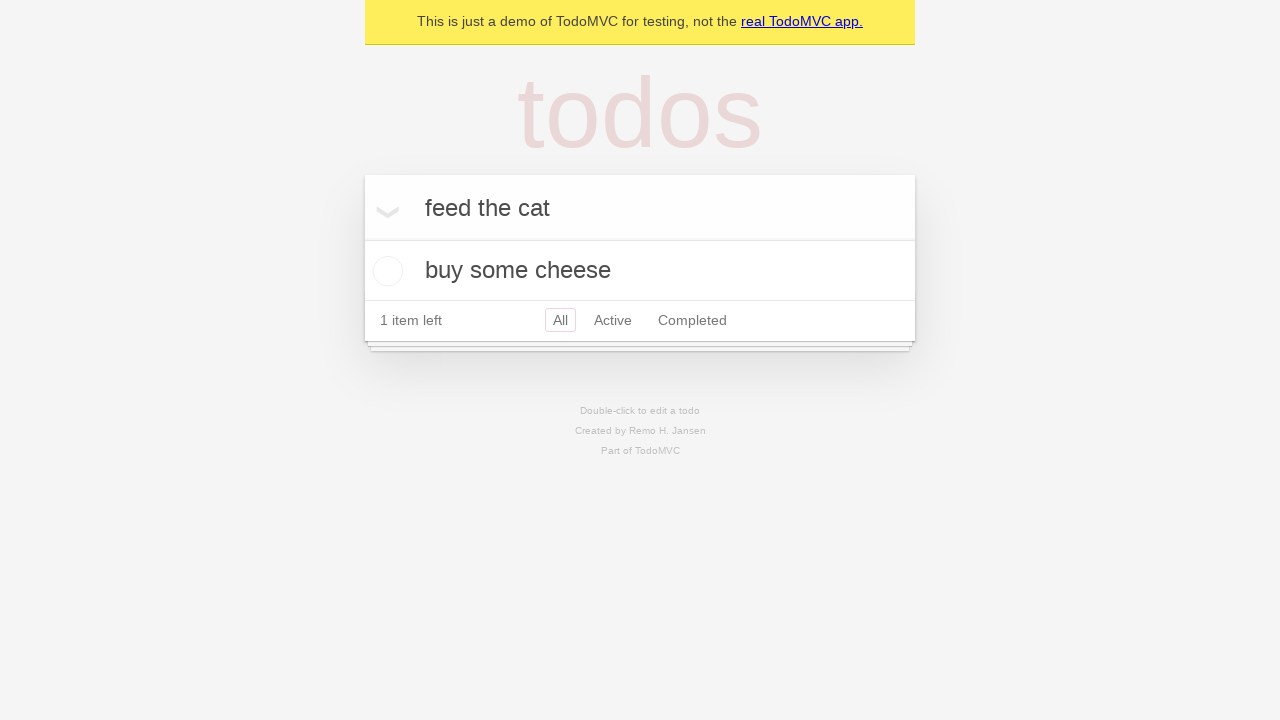

Pressed Enter to add second todo item on internal:attr=[placeholder="What needs to be done?"i]
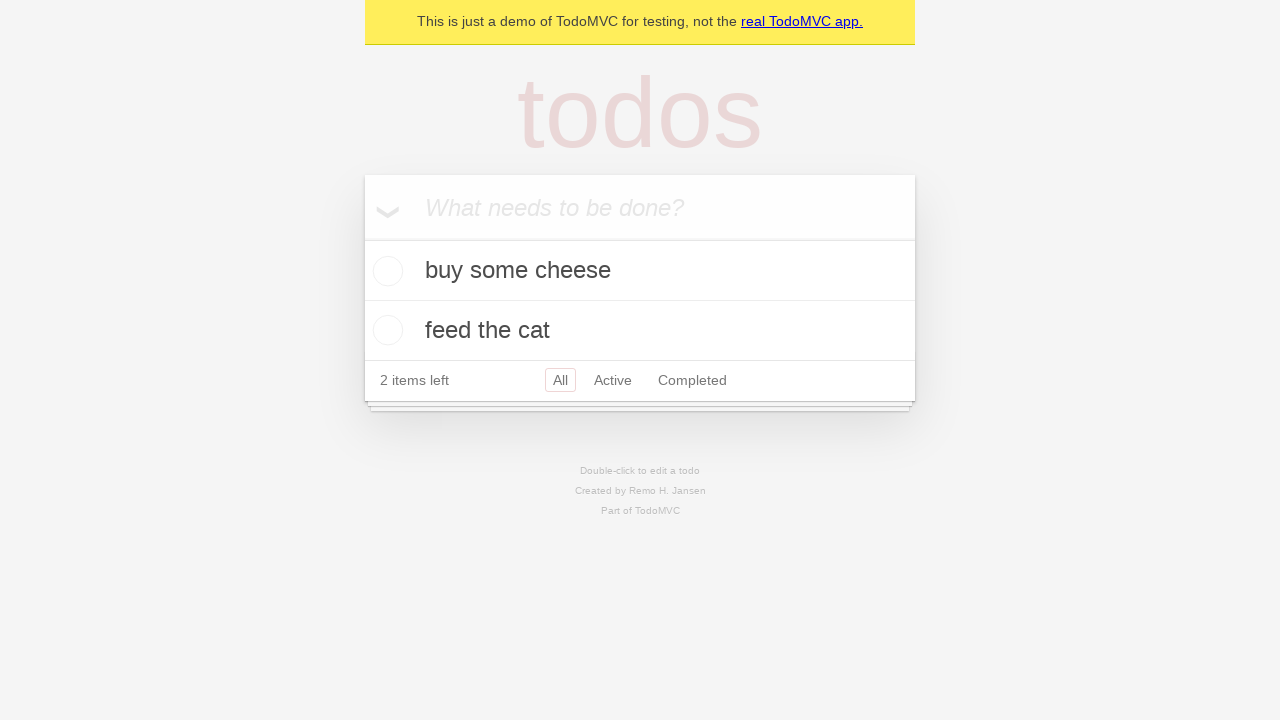

Filled todo input with 'book a doctors appointment' on internal:attr=[placeholder="What needs to be done?"i]
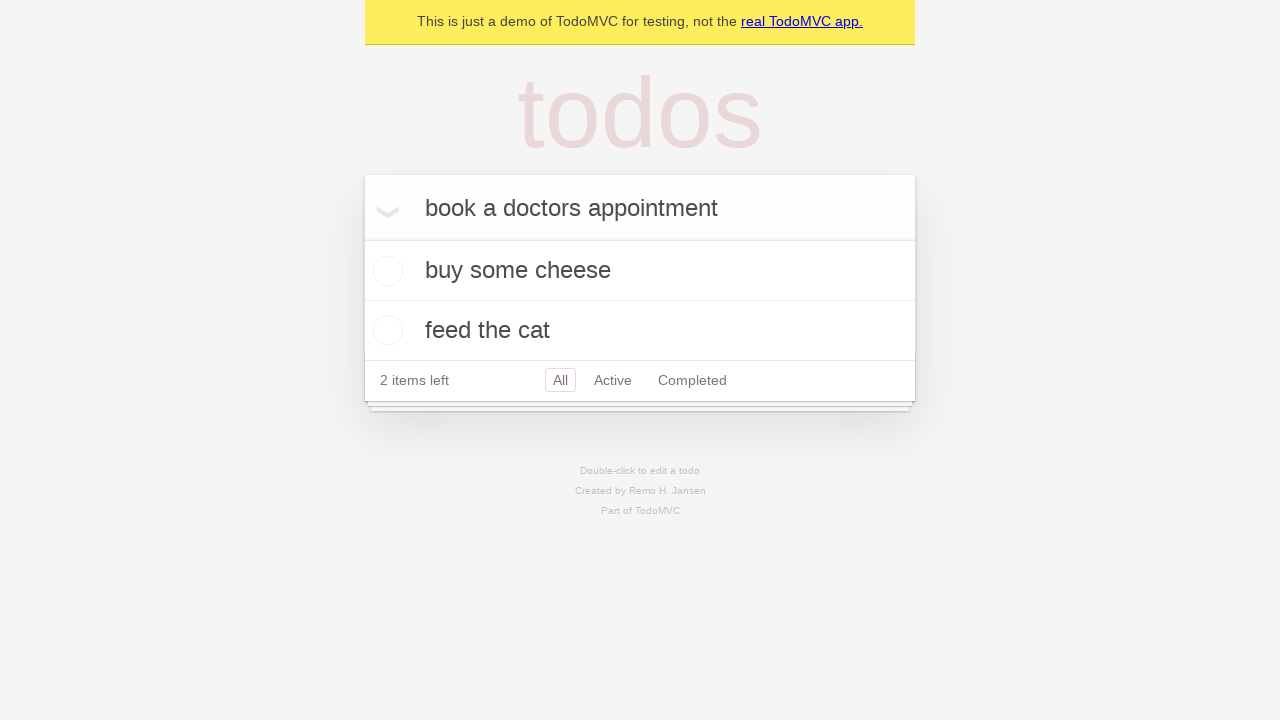

Pressed Enter to add third todo item on internal:attr=[placeholder="What needs to be done?"i]
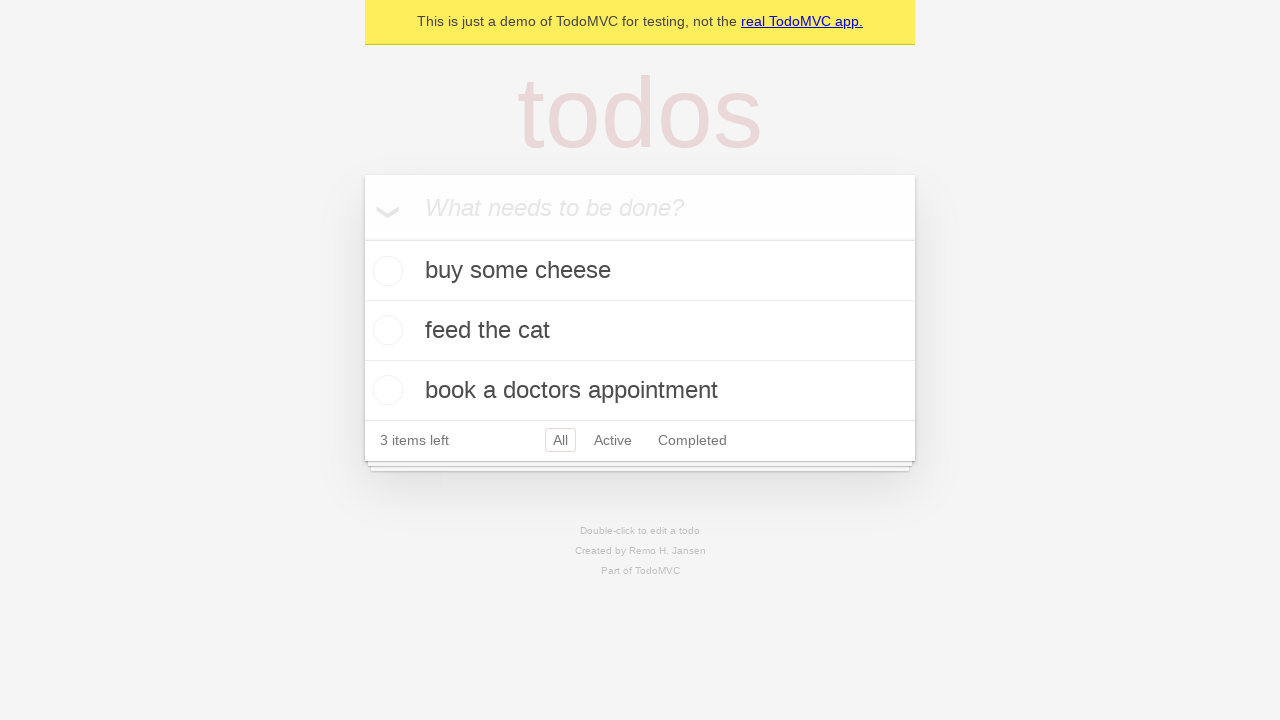

Checked the second todo item checkbox at (385, 330) on [data-testid='todo-item'] >> nth=1 >> internal:role=checkbox
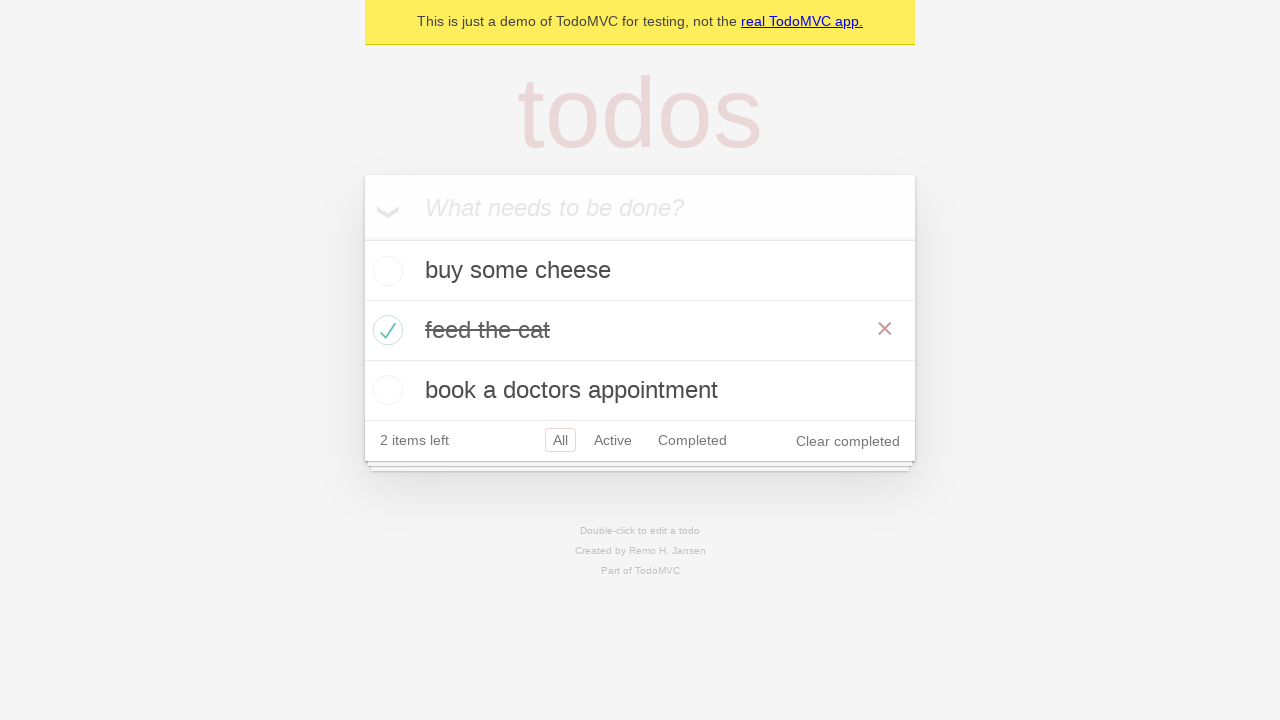

Clicked Completed filter link at (692, 440) on internal:role=link[name="Completed"i]
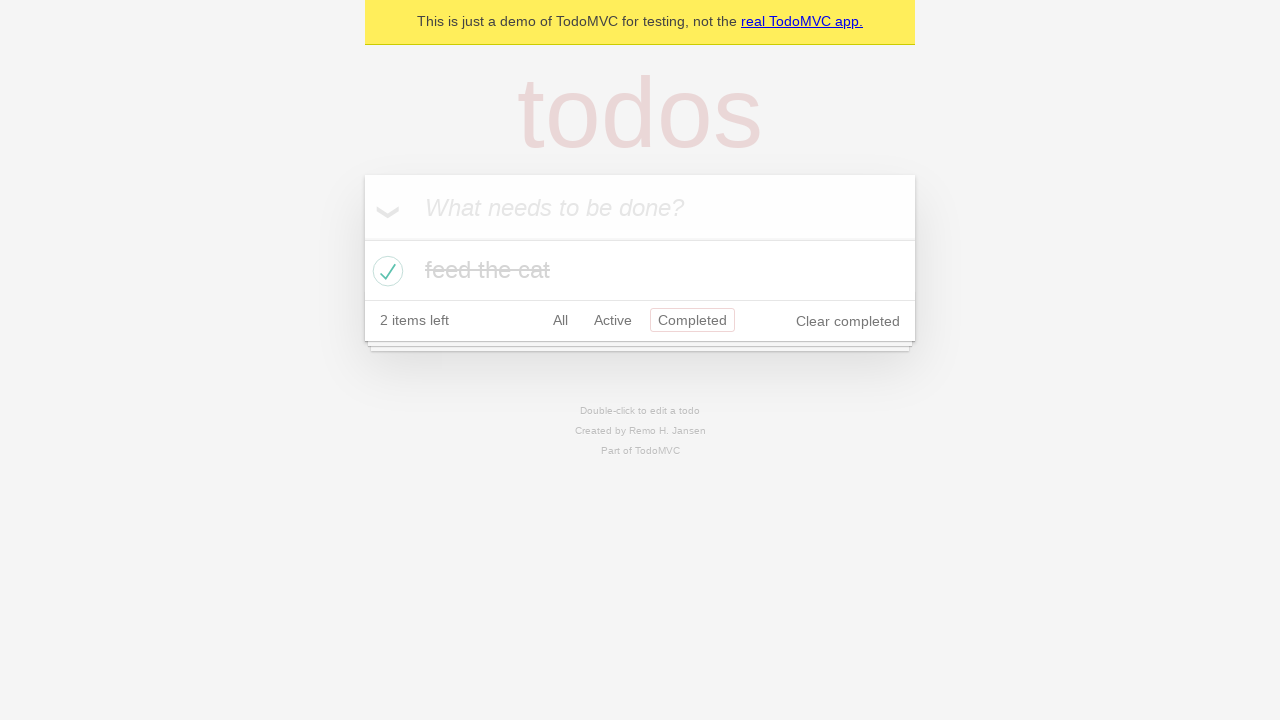

Verified filtered view displays only 1 completed item
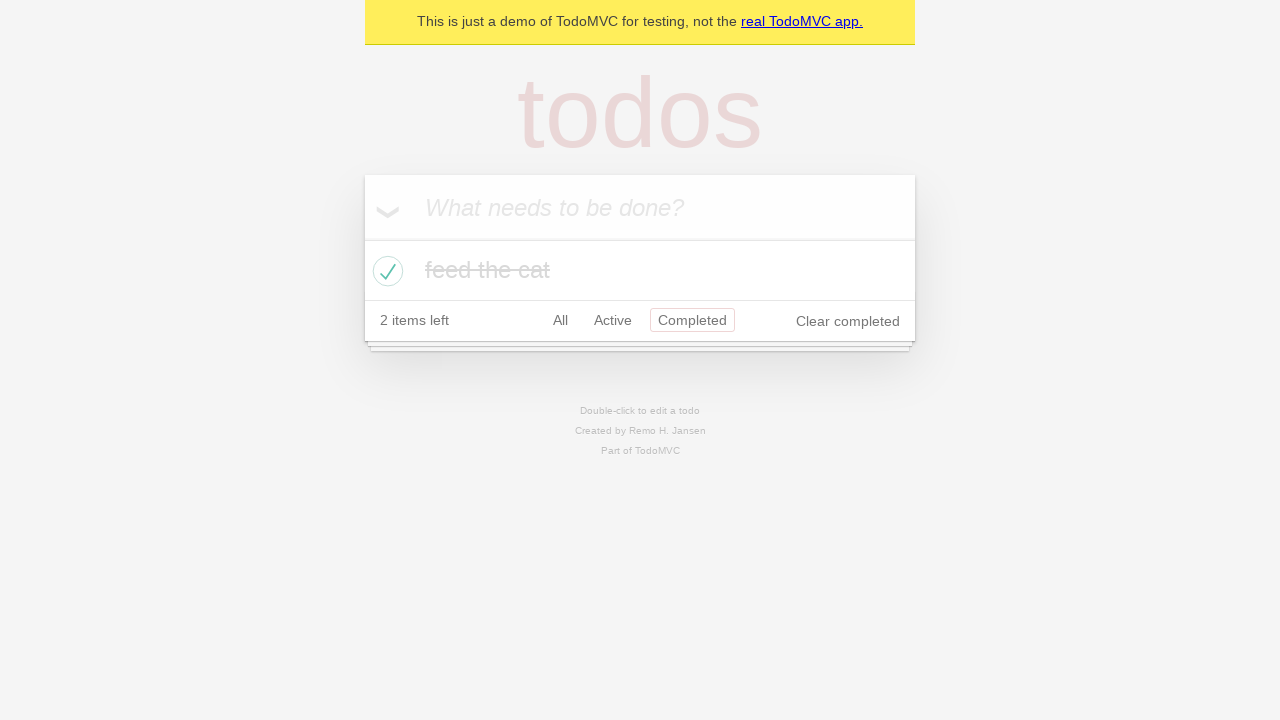

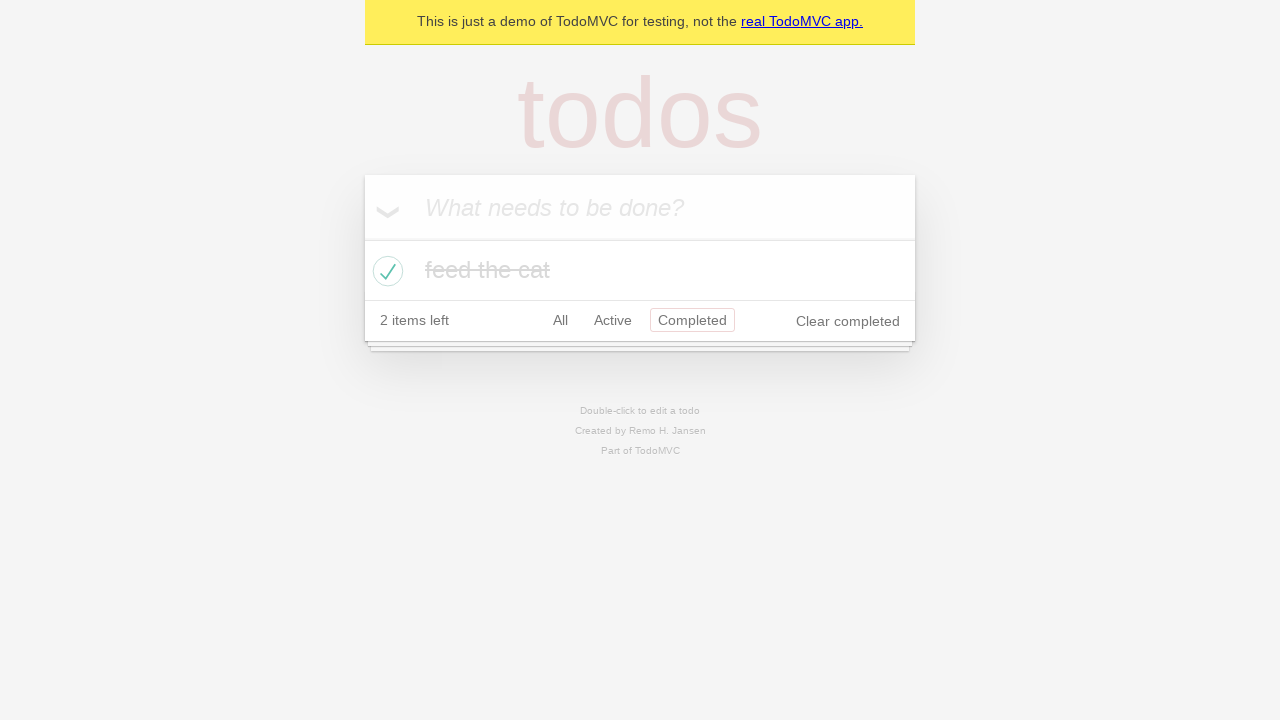